Navigates to Demo Blaze and clicks on the Phones category to view phone products

Starting URL: https://www.demoblaze.com/#

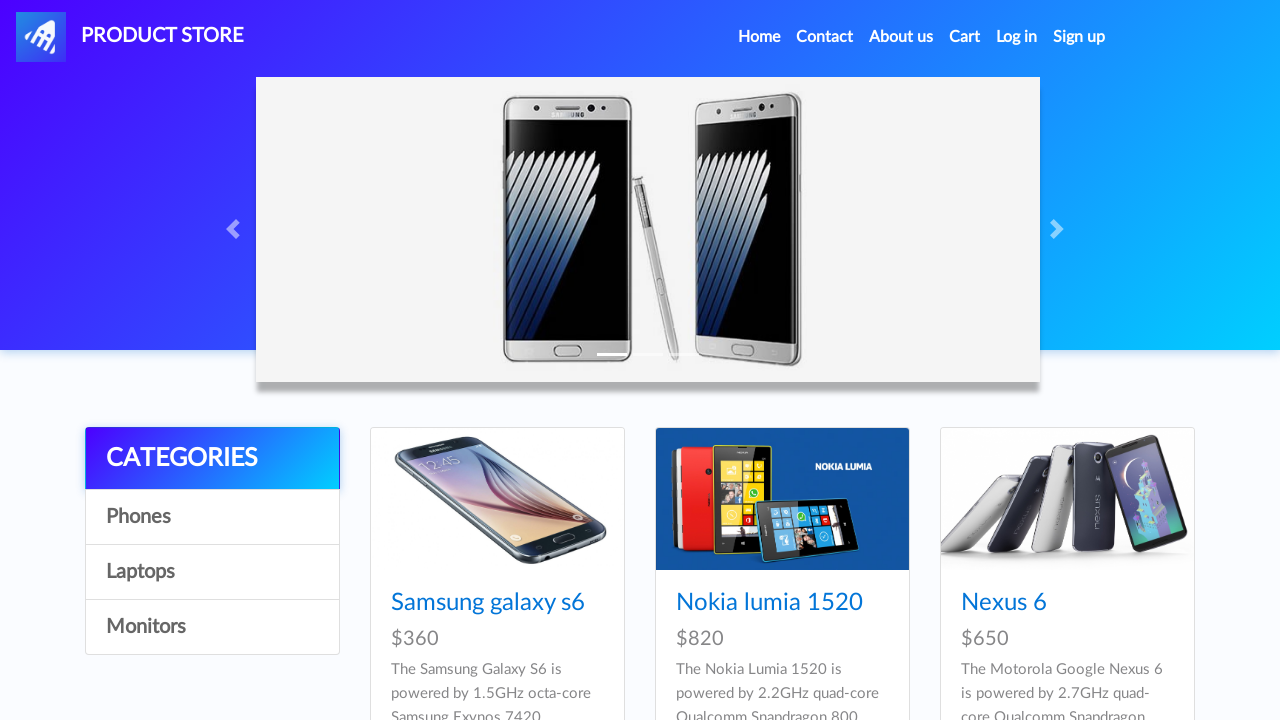

Waited for Demo Blaze page to fully load (networkidle)
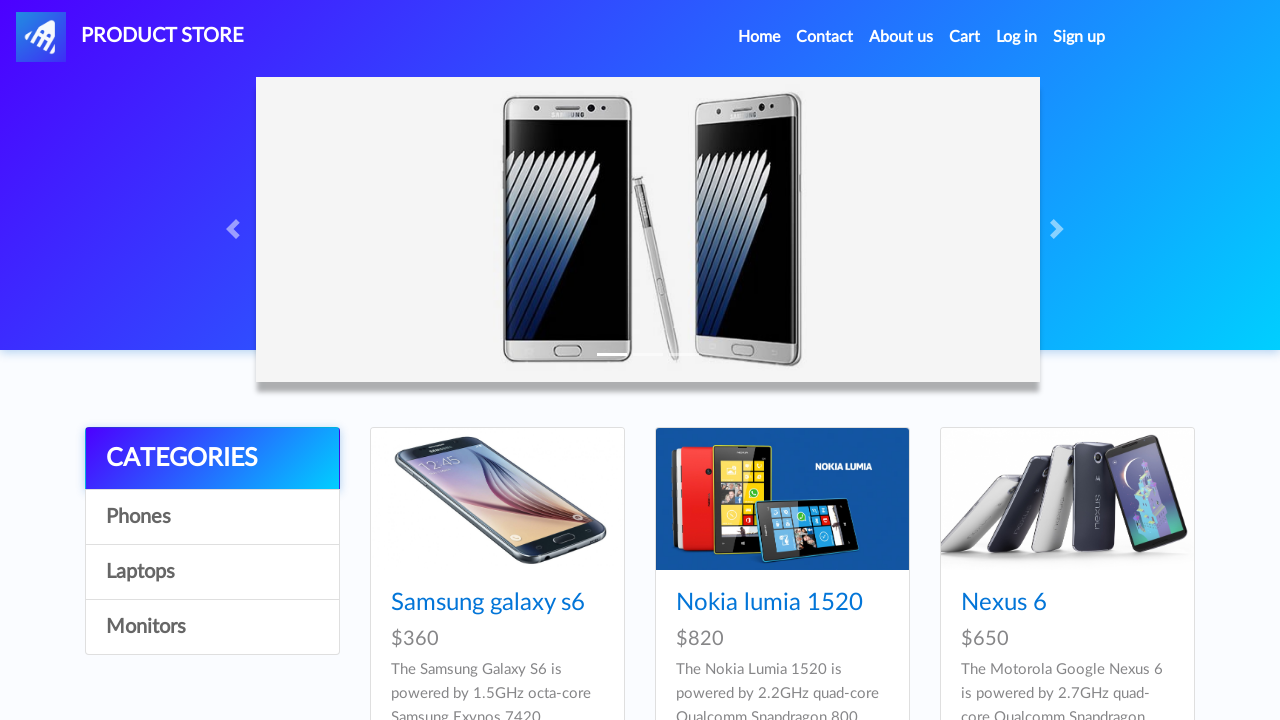

Clicked on Phones category to view phone products at (212, 517) on a.list-group-item:has-text('Phones')
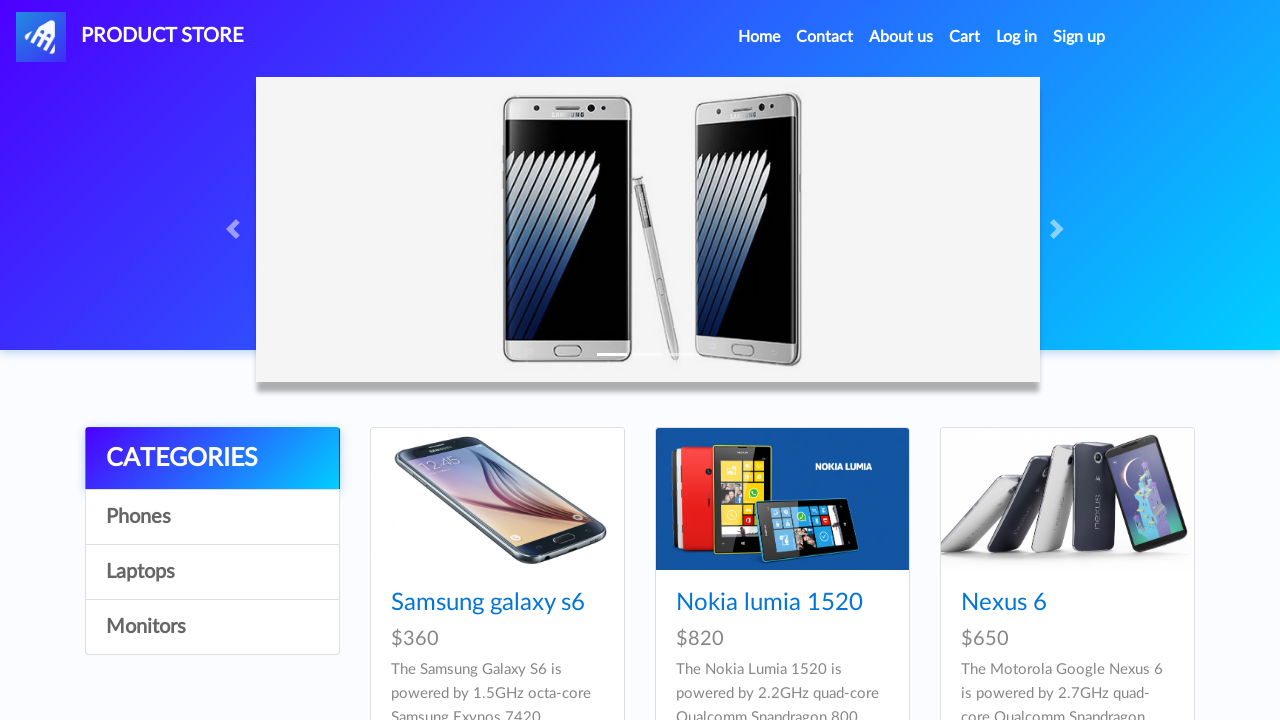

Waited for phone products content to load
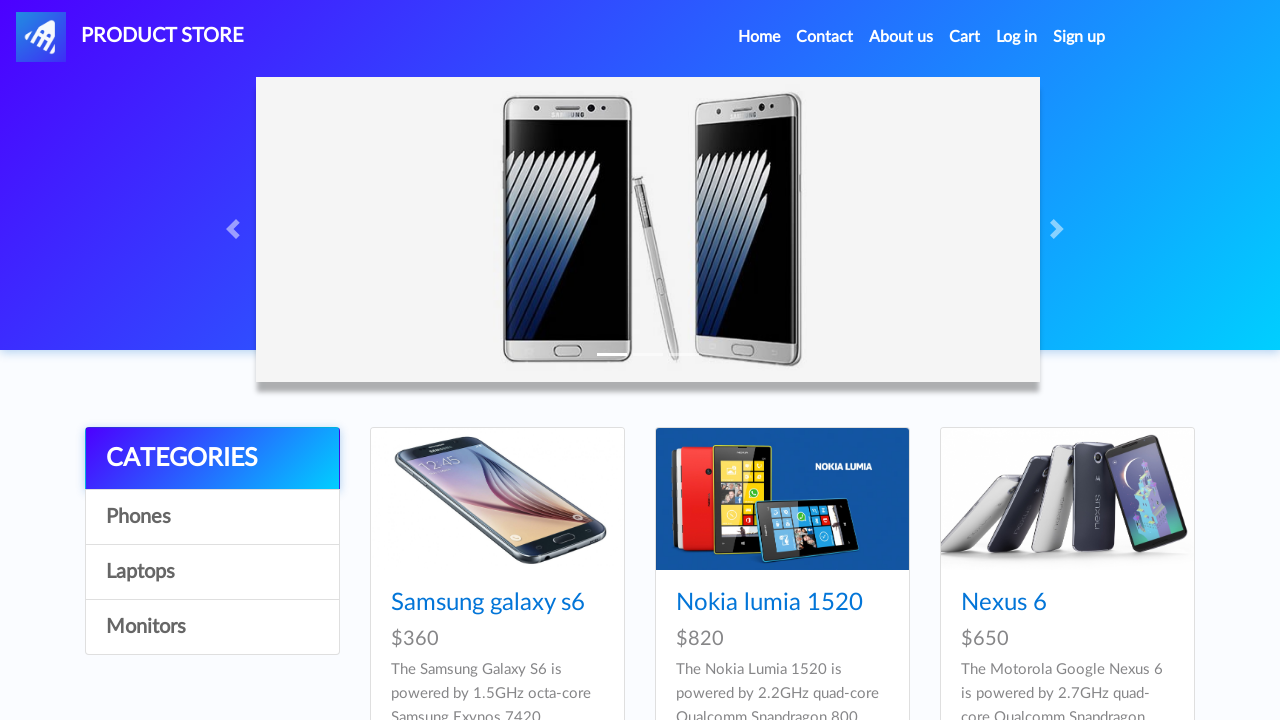

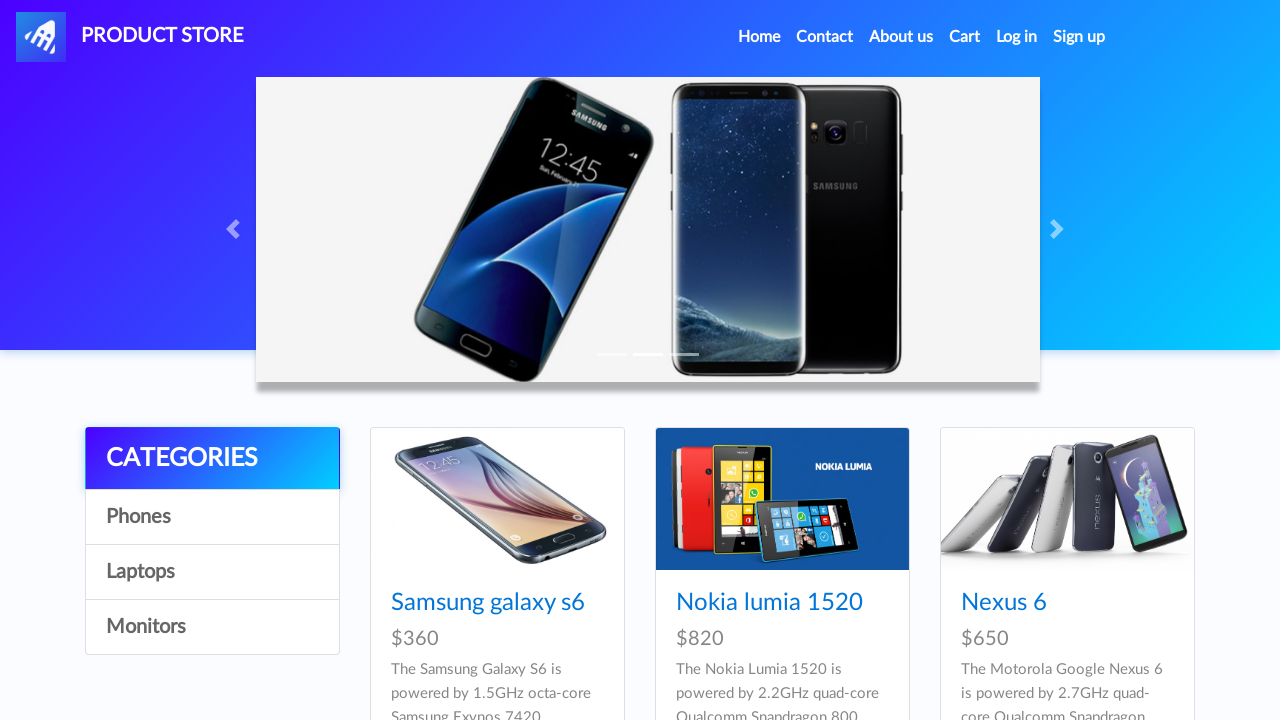